Tests dynamic element appearance by clicking a button and waiting for a paragraph element to appear with the expected Polish text "Dopiero się pojawiłem!" (meaning "I just appeared!")

Starting URL: https://testeroprogramowania.github.io/selenium/wait2.html

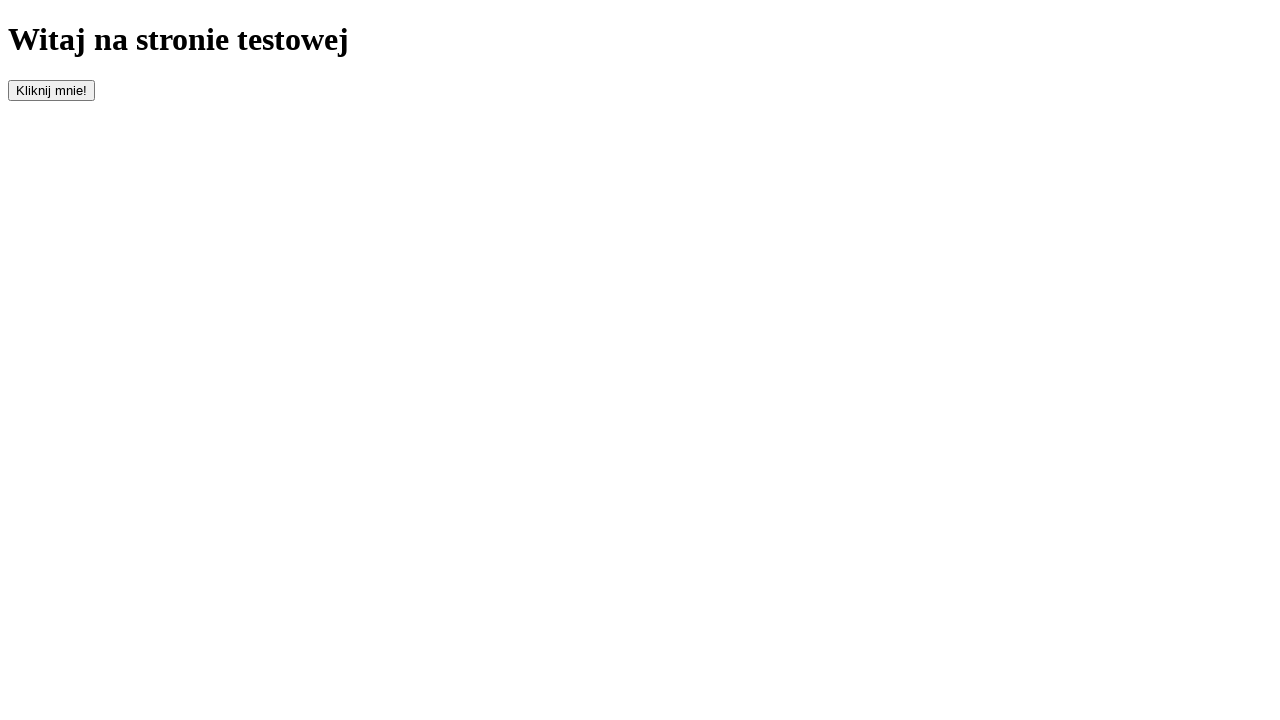

Navigated to the test page
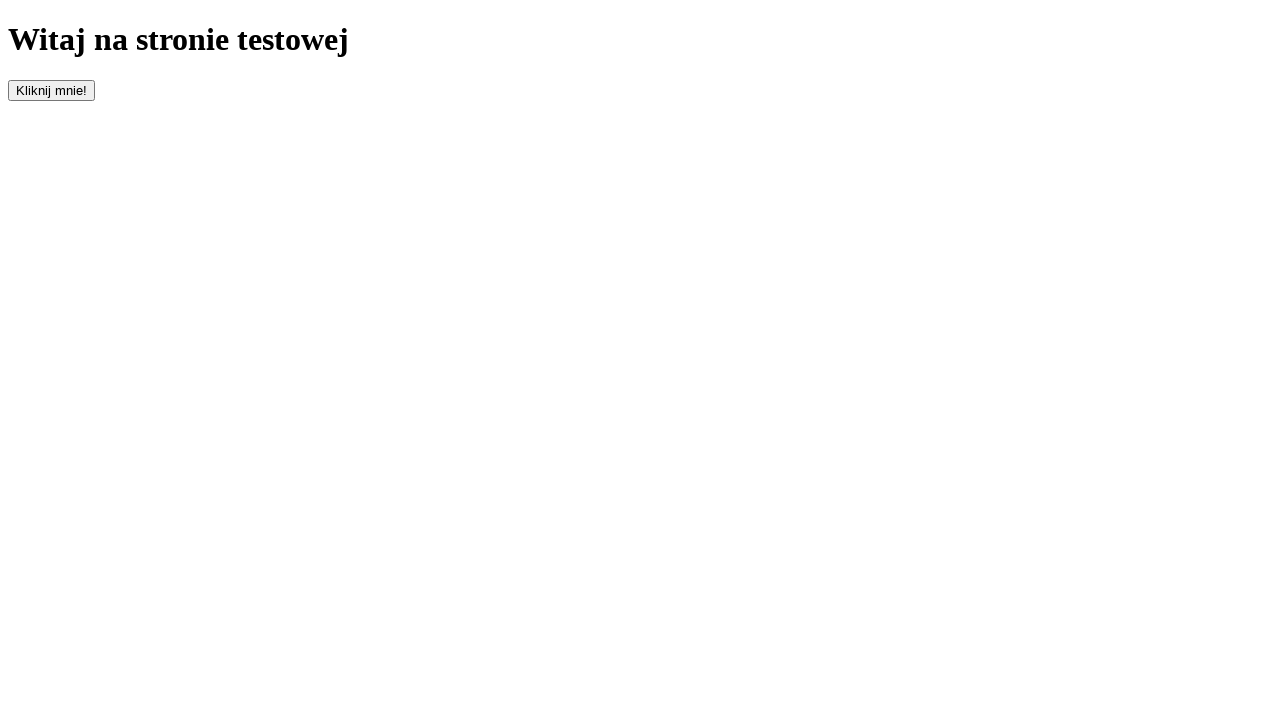

Clicked button to trigger dynamic element appearance at (52, 90) on button
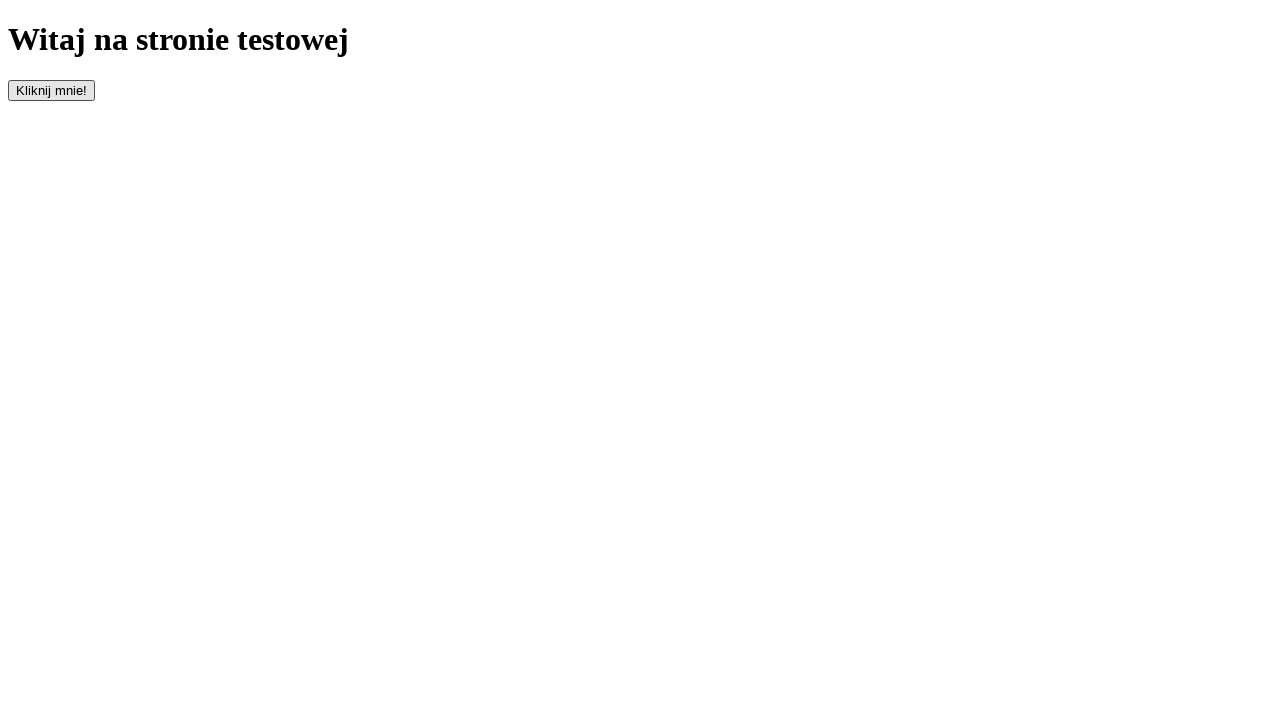

Paragraph element appeared on the page
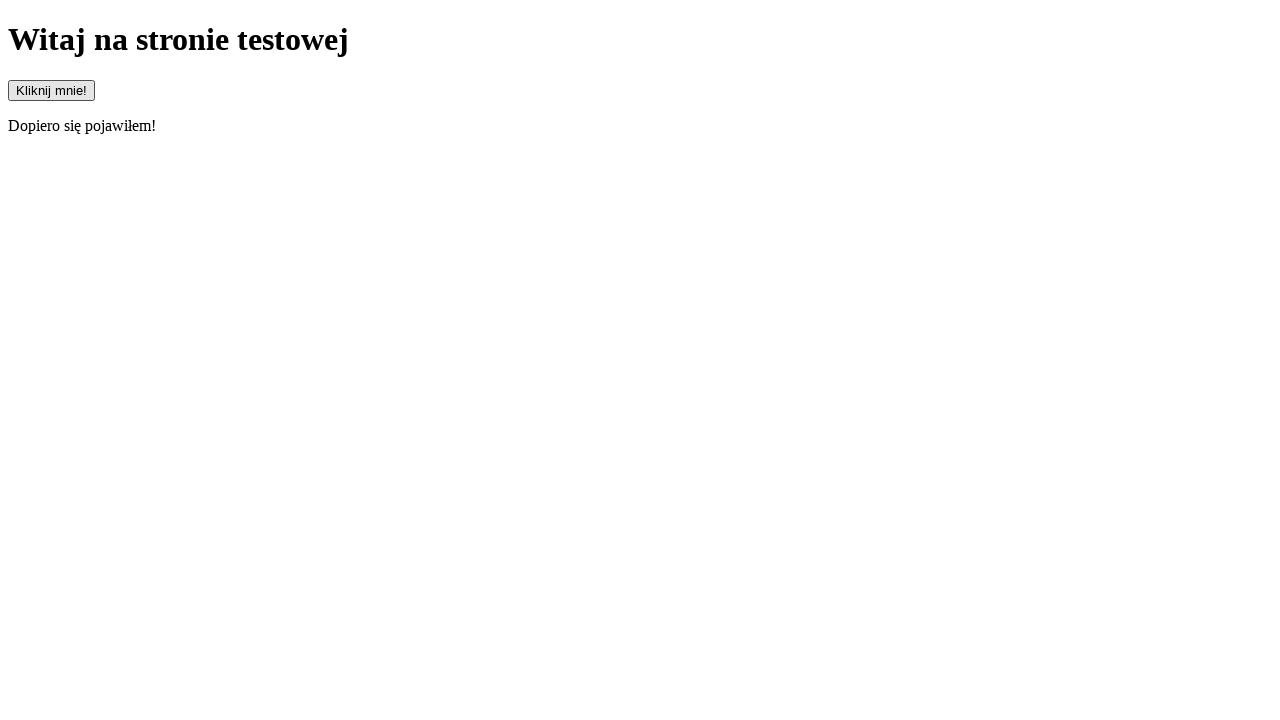

Retrieved paragraph text content
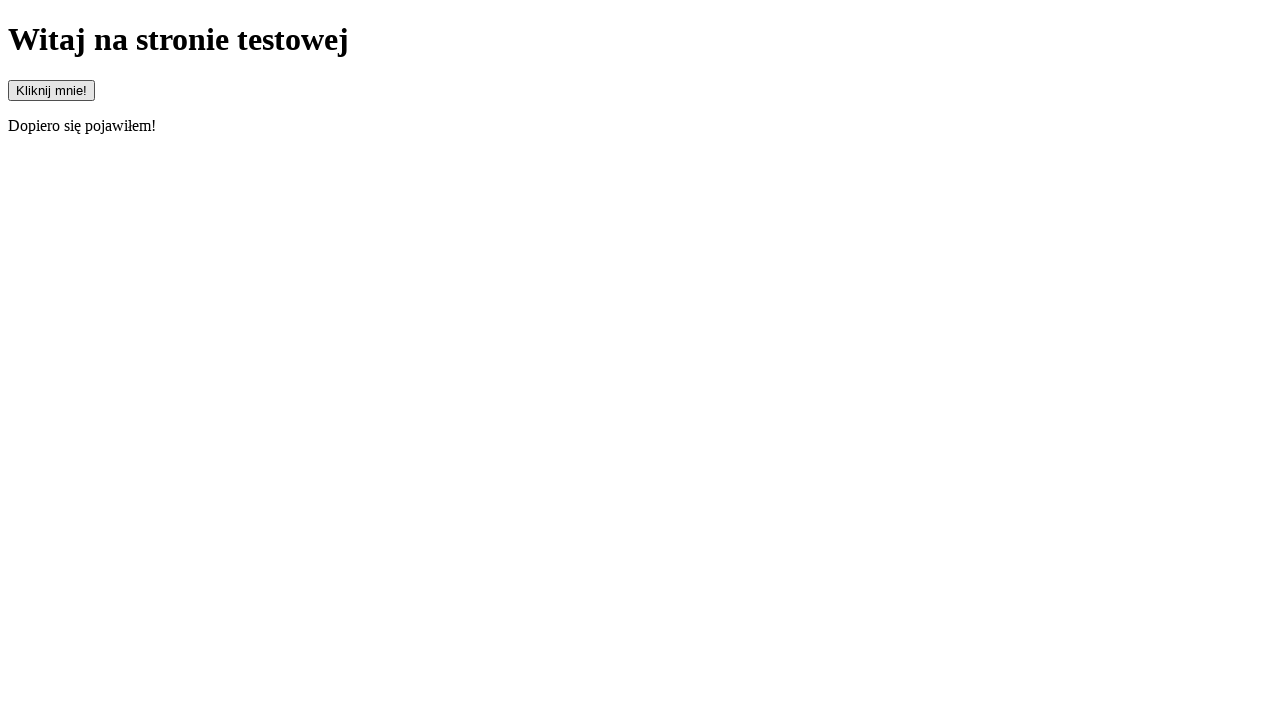

Verified paragraph contains expected Polish text 'Dopiero się pojawiłem!'
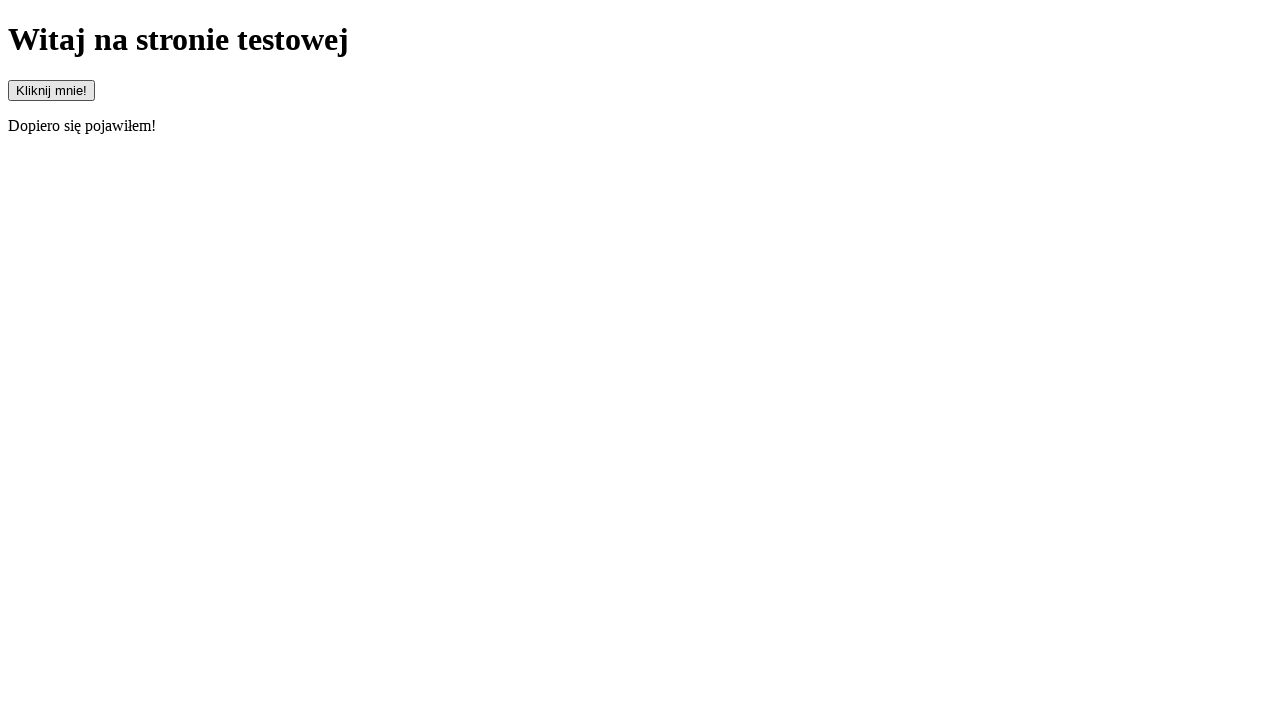

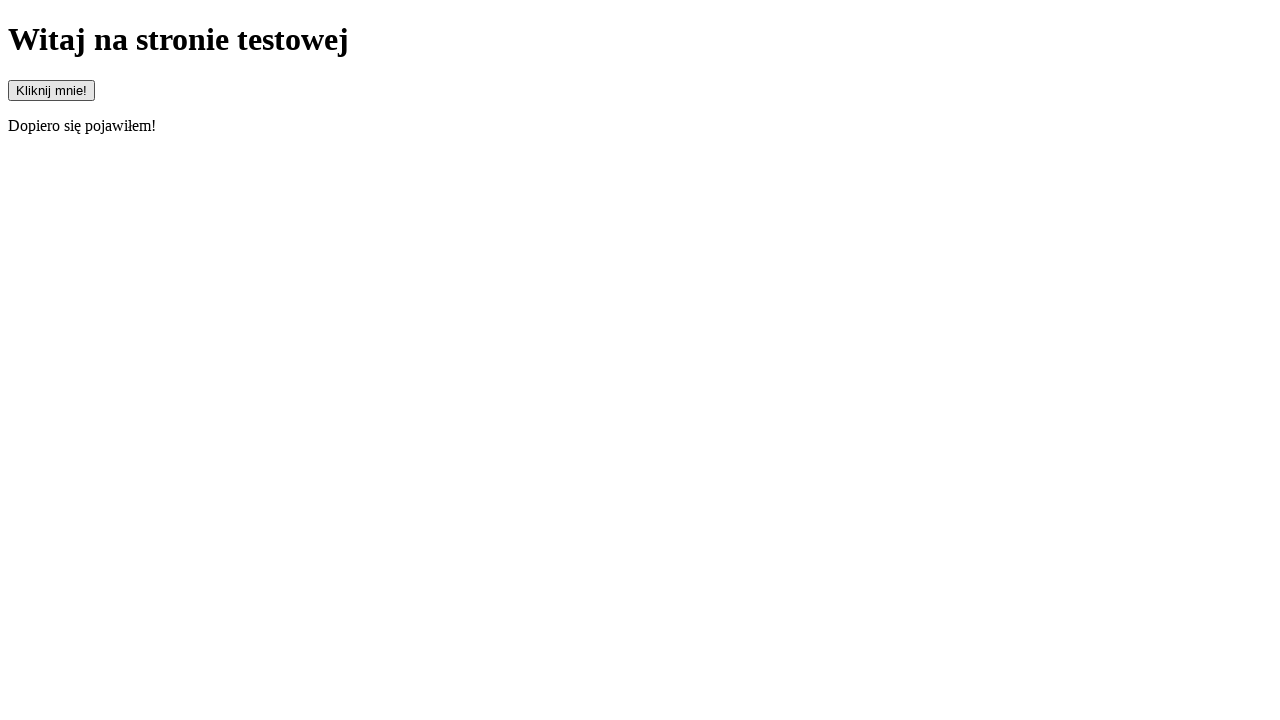